Tests iframe interaction by scrolling to an element, switching into an iframe to extract text, then switching back to the main content and clicking an element

Starting URL: https://rahulshettyacademy.com/AutomationPractice/

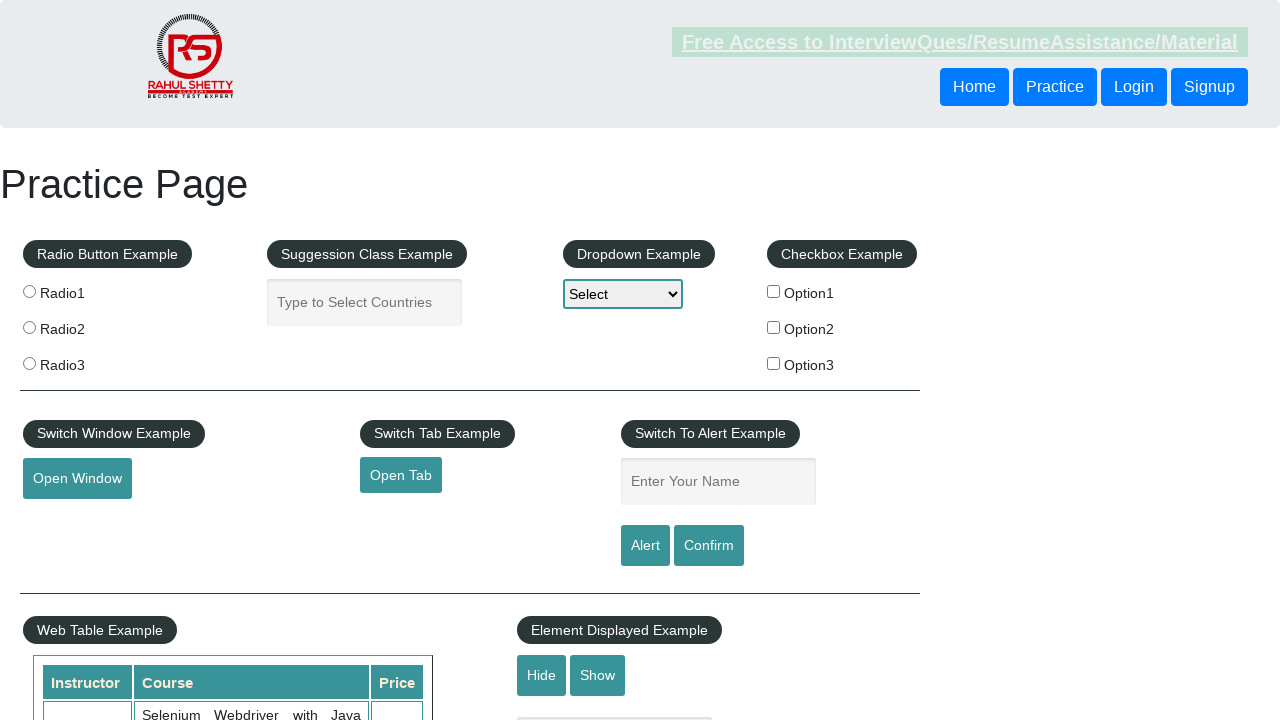

Scrolled to totalAmount element
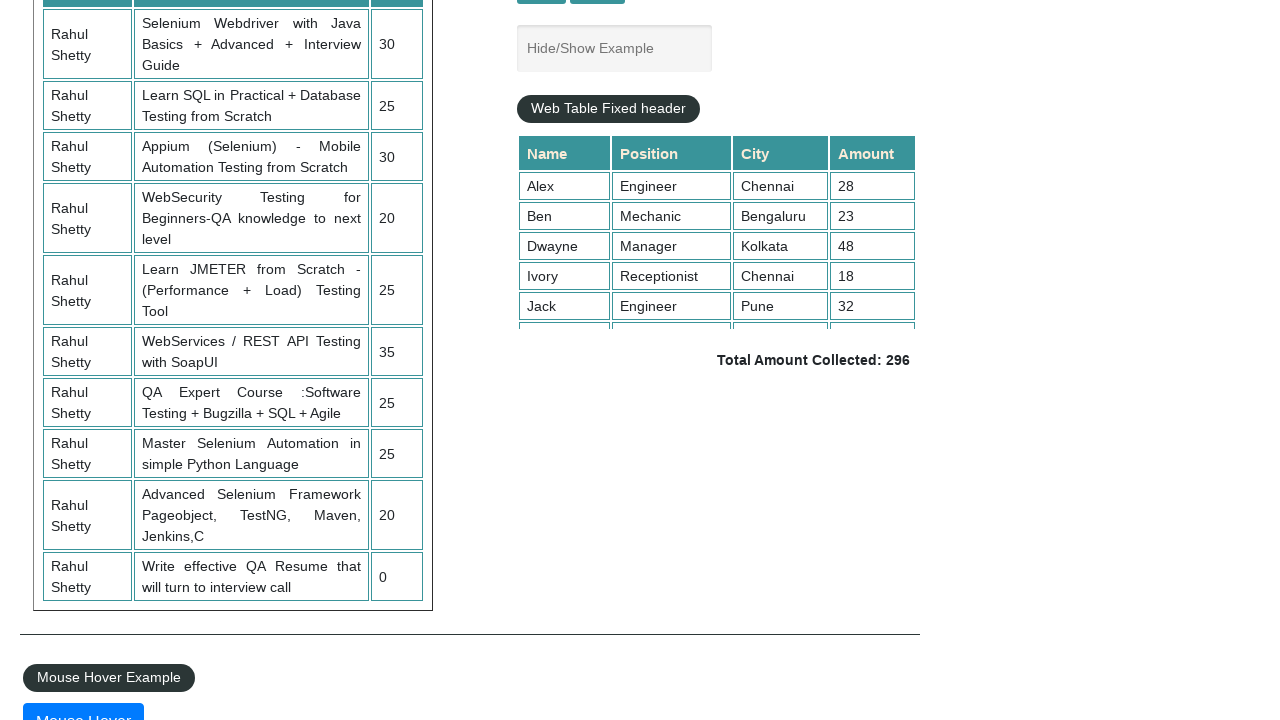

Extracted email text from iframe:  contact@rahulshettyacademy.com
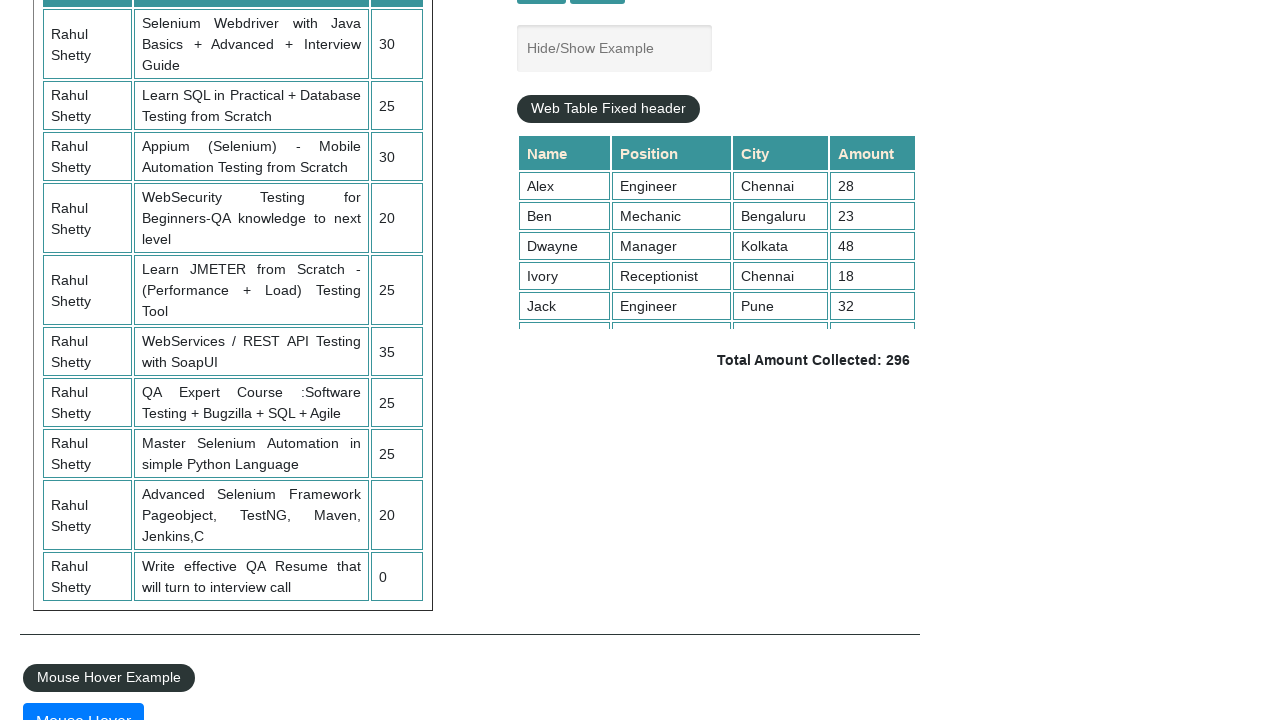

Clicked on mousehover element in main content at (83, 701) on #mousehover
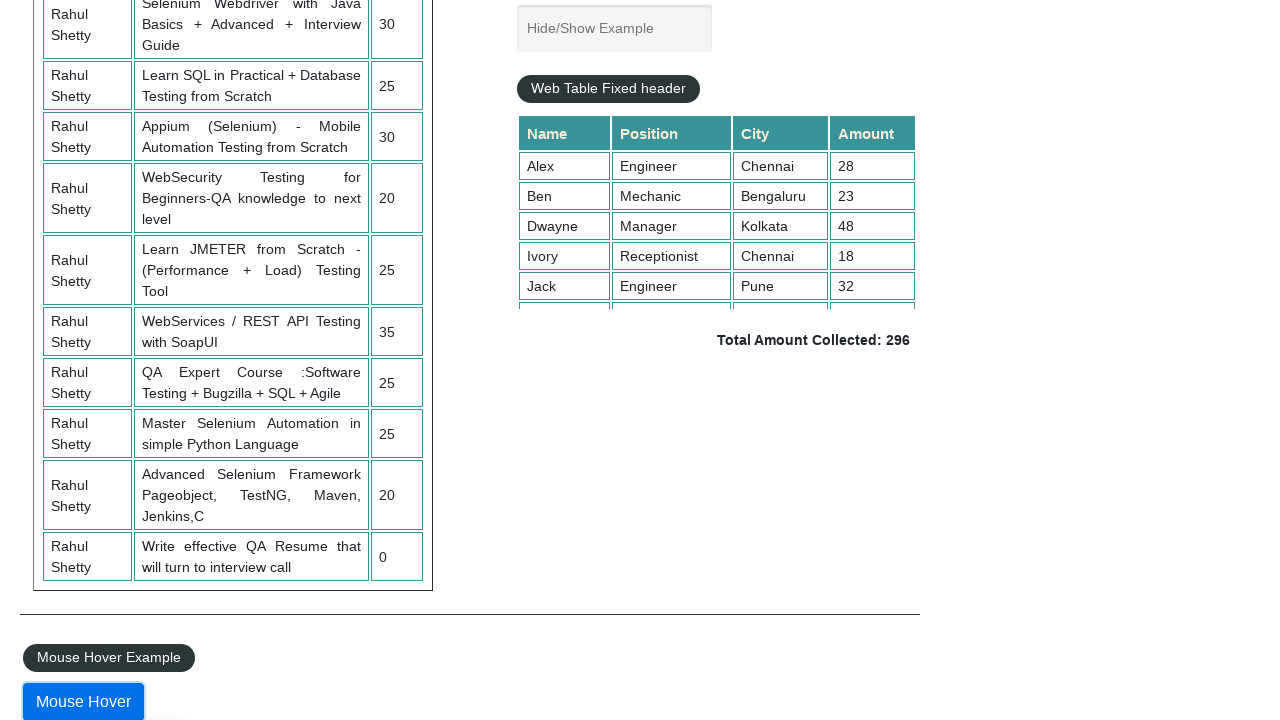

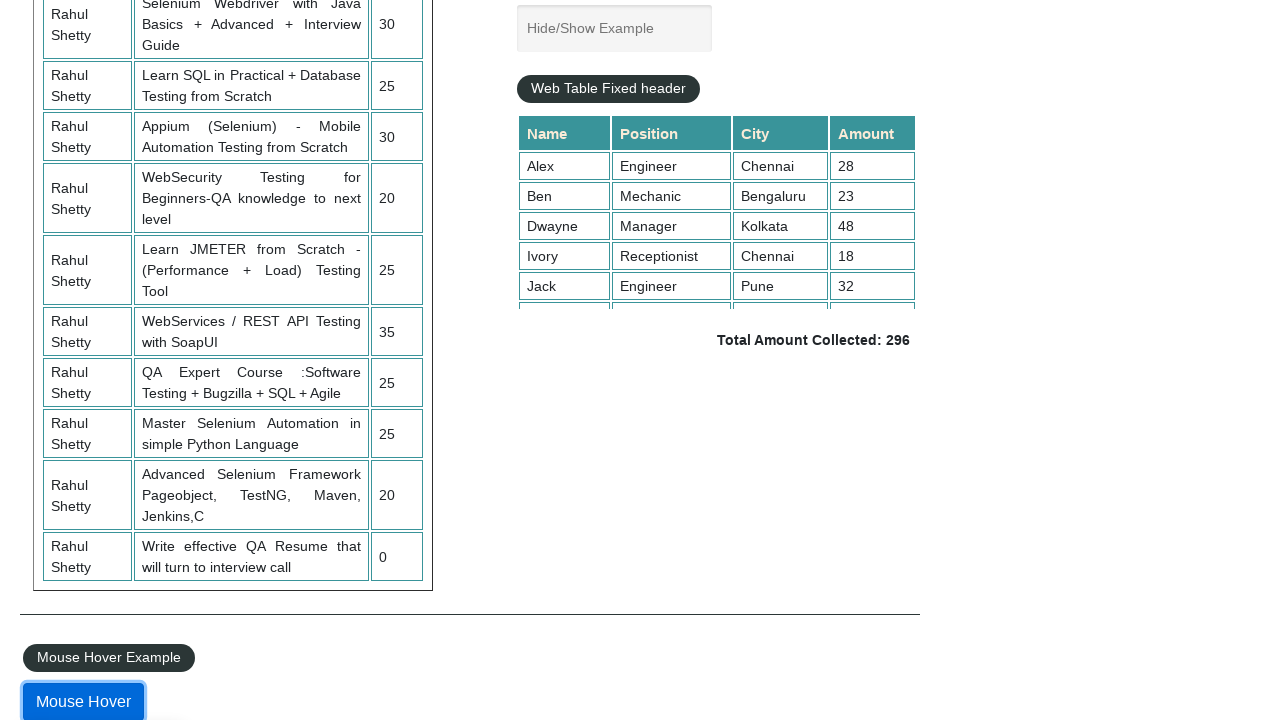